Completes a math challenge by reading a value from the page, calculating a formula (log of absolute value of 12 times sine of the input), entering the answer, checking required checkboxes, and submitting the form.

Starting URL: http://suninjuly.github.io/math.html

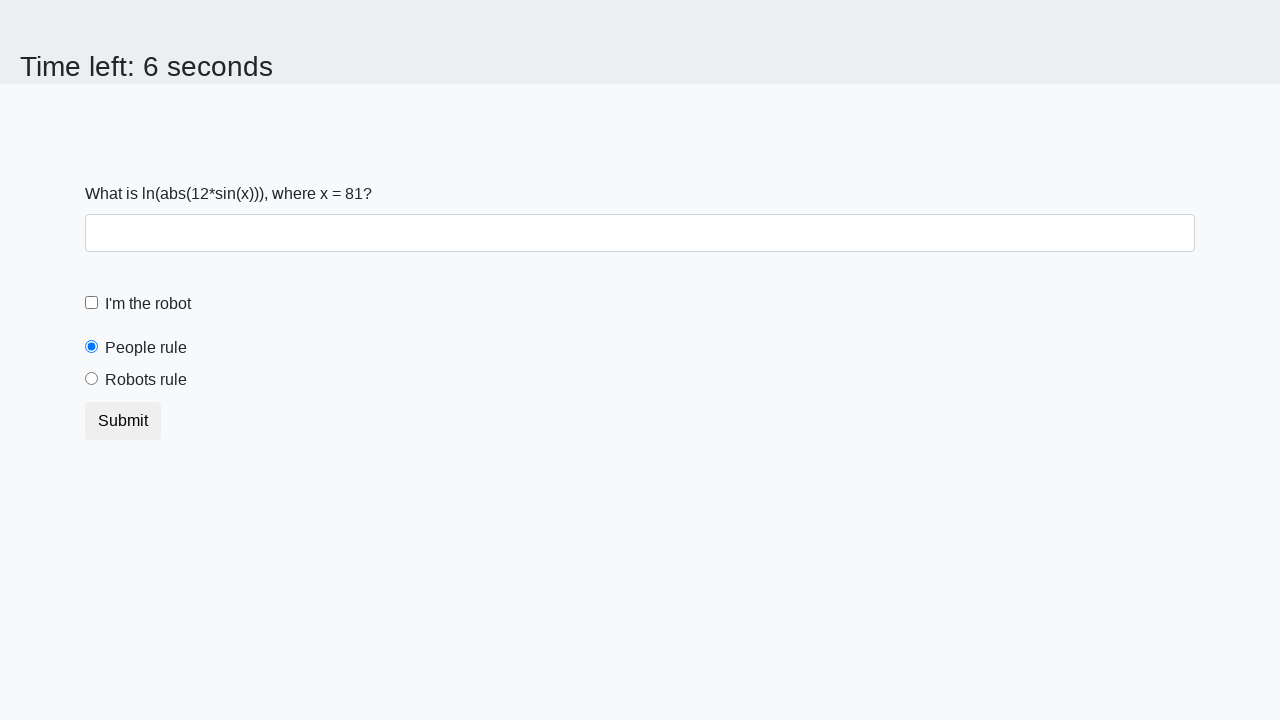

Located and read the x value from the page
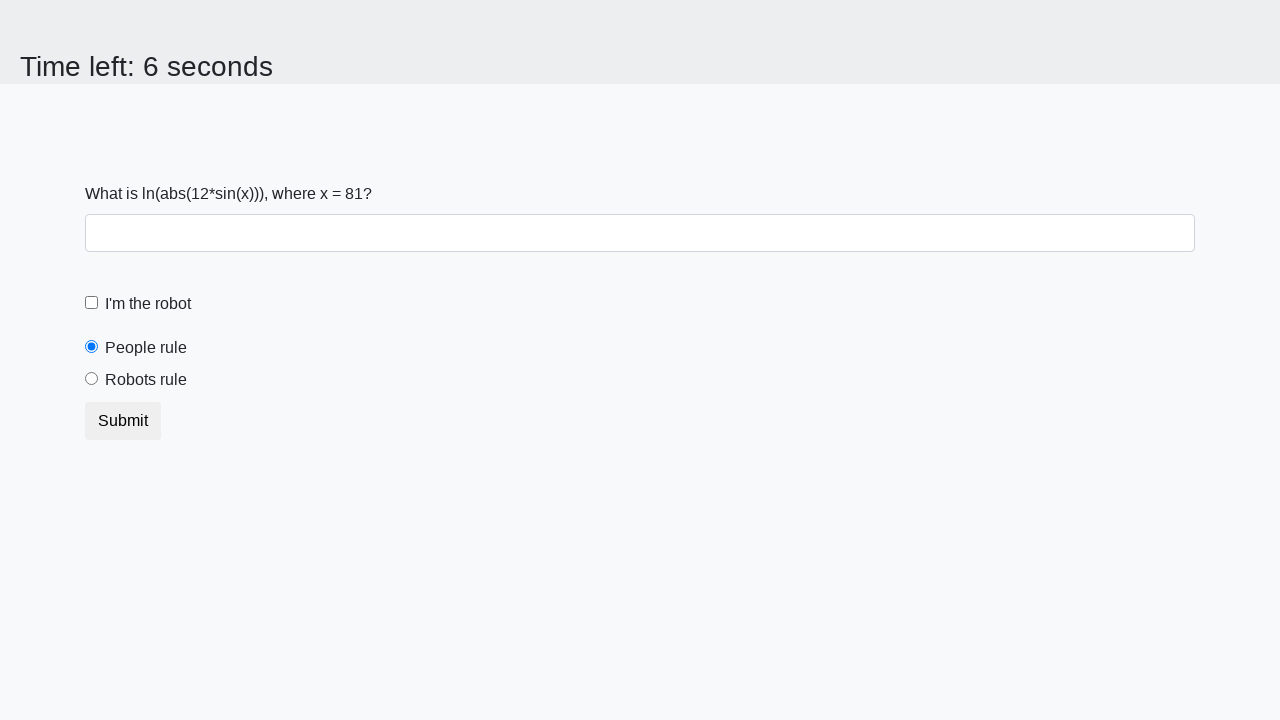

Calculated answer using formula log(abs(12 * sin(81))) = 2.022693387519537
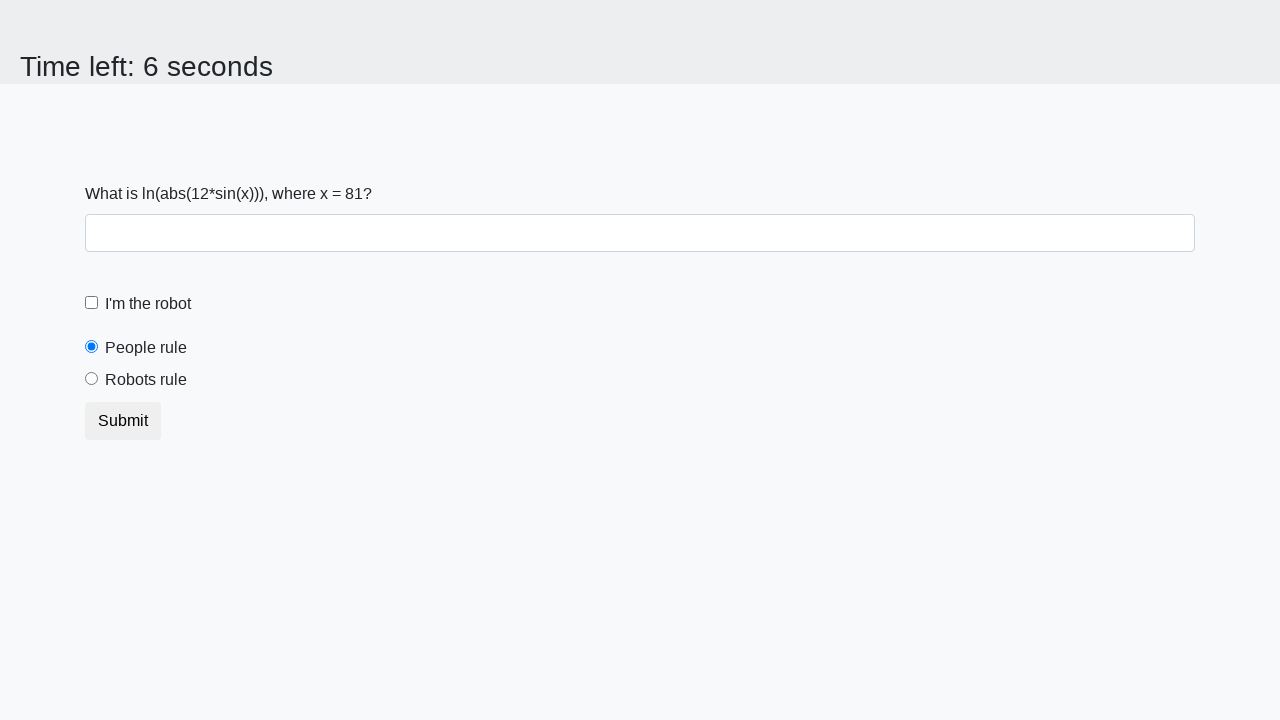

Filled answer field with calculated value: 2.022693387519537 on #answer
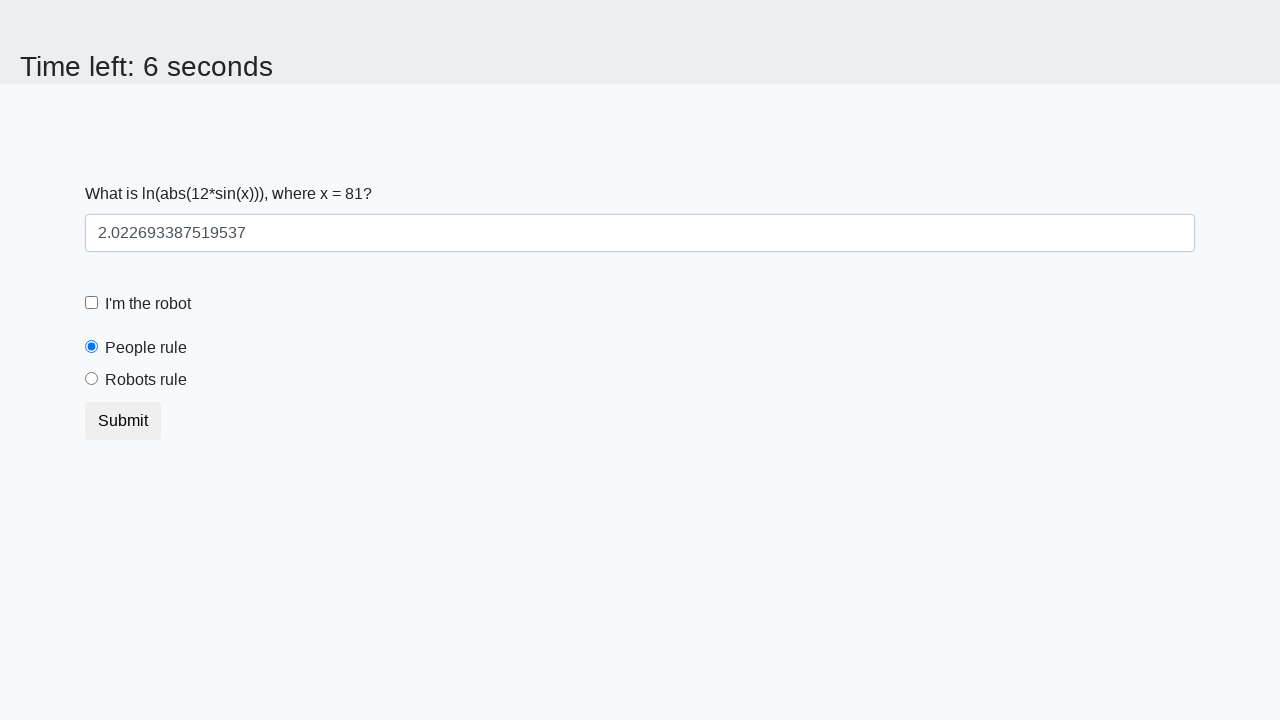

Clicked the robot checkbox at (92, 303) on #robotCheckbox
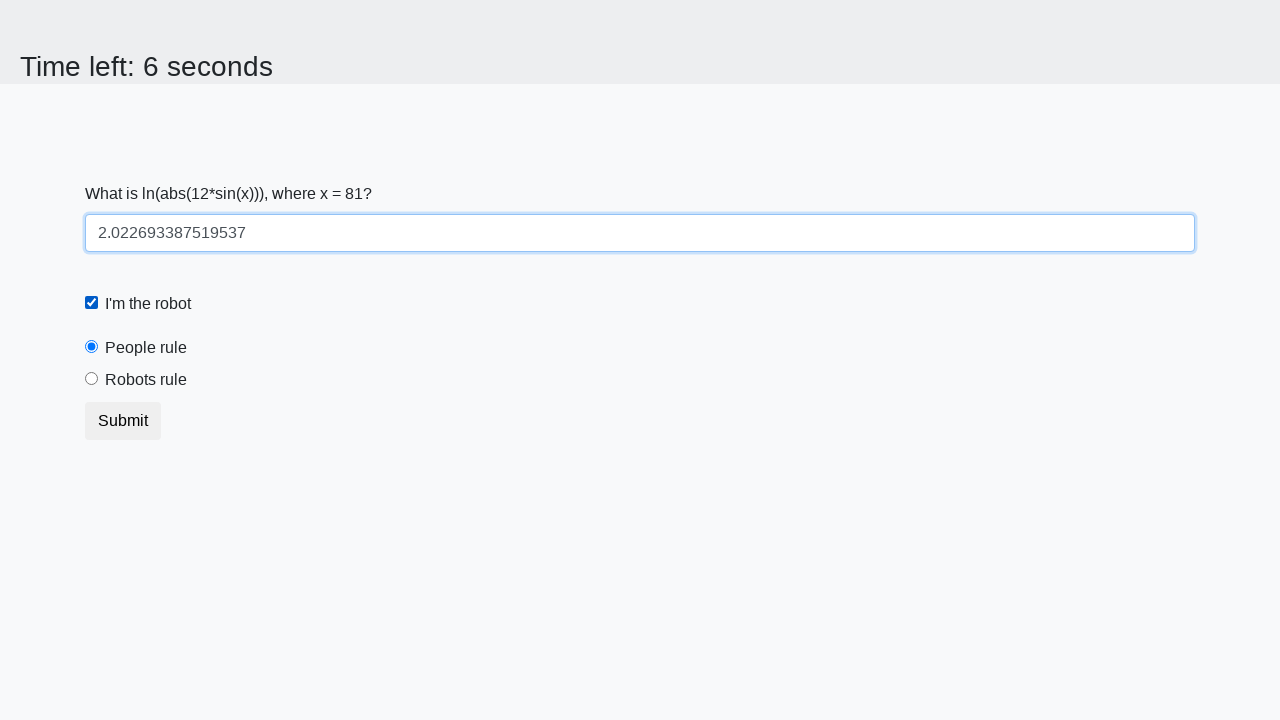

Clicked the robots rule checkbox at (92, 379) on #robotsRule
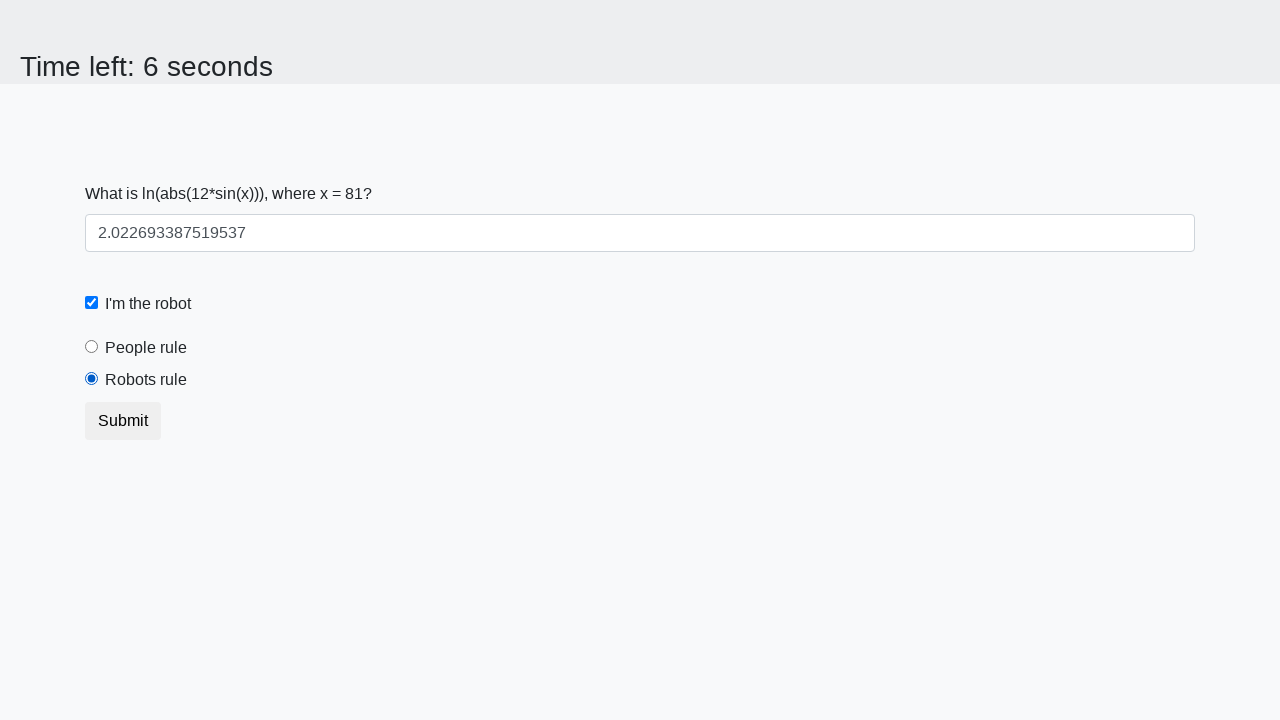

Clicked the submit button at (123, 421) on .btn.btn-default
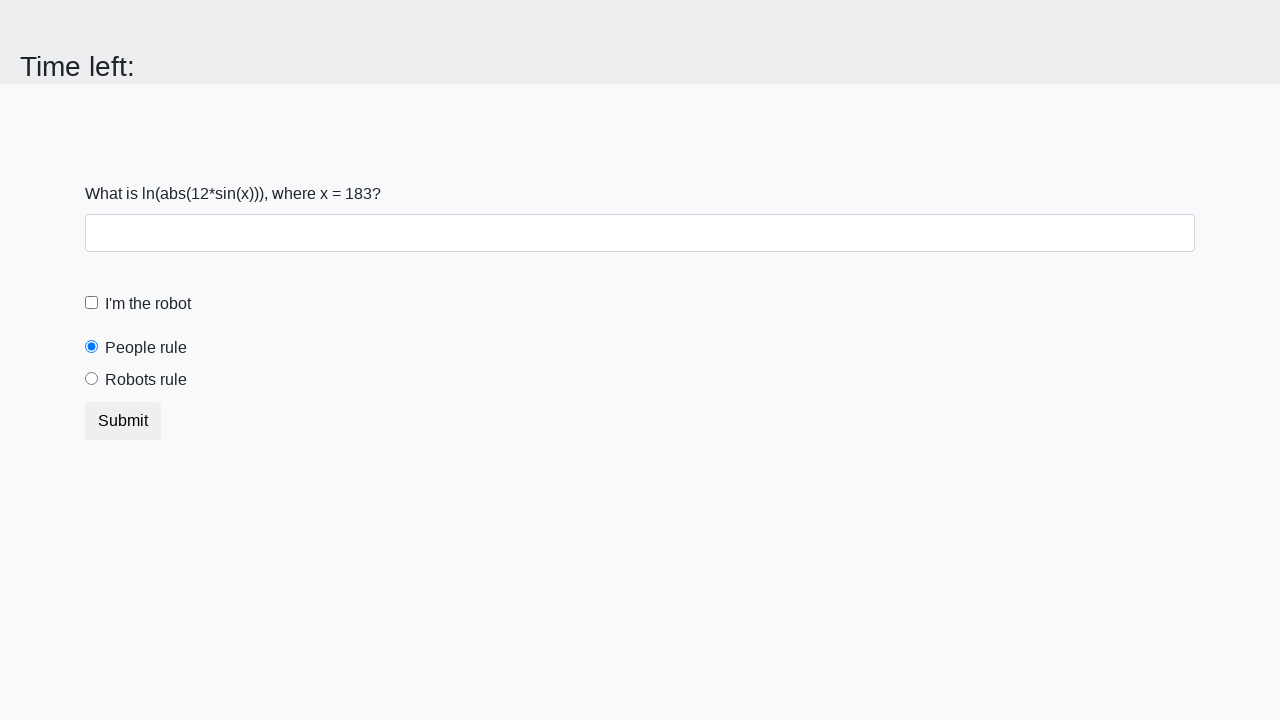

Waited 2 seconds for result to appear
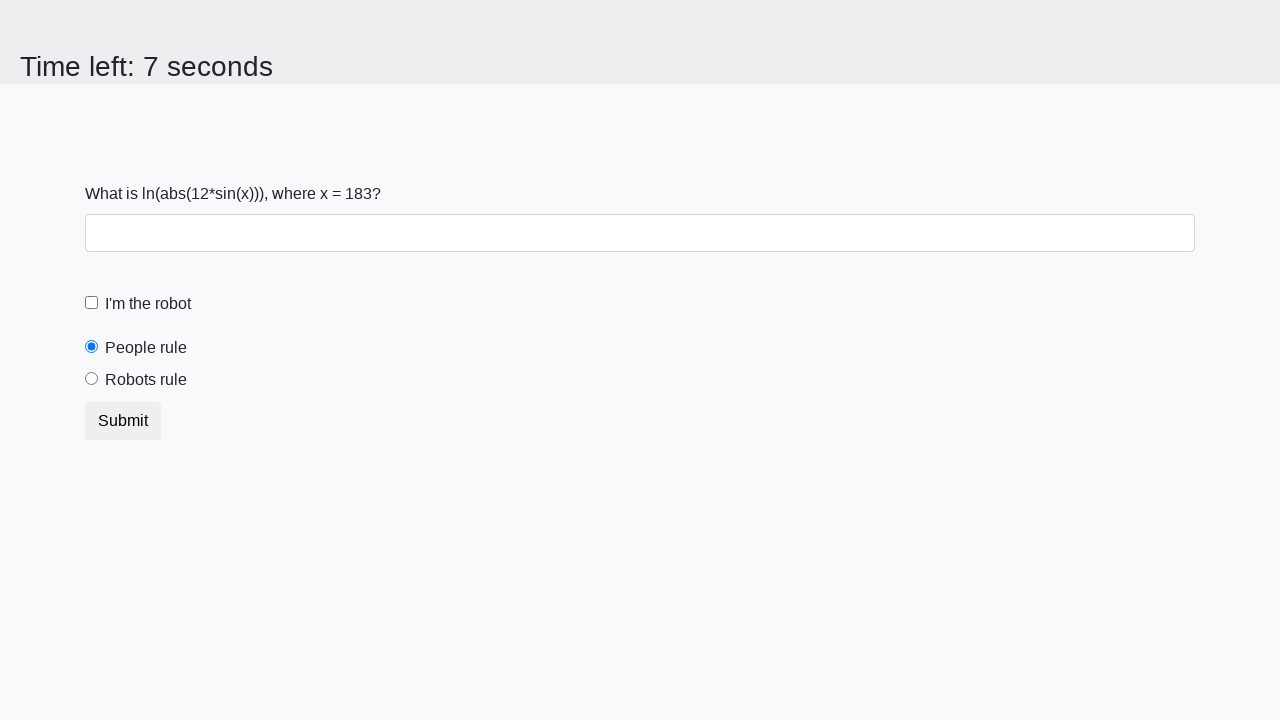

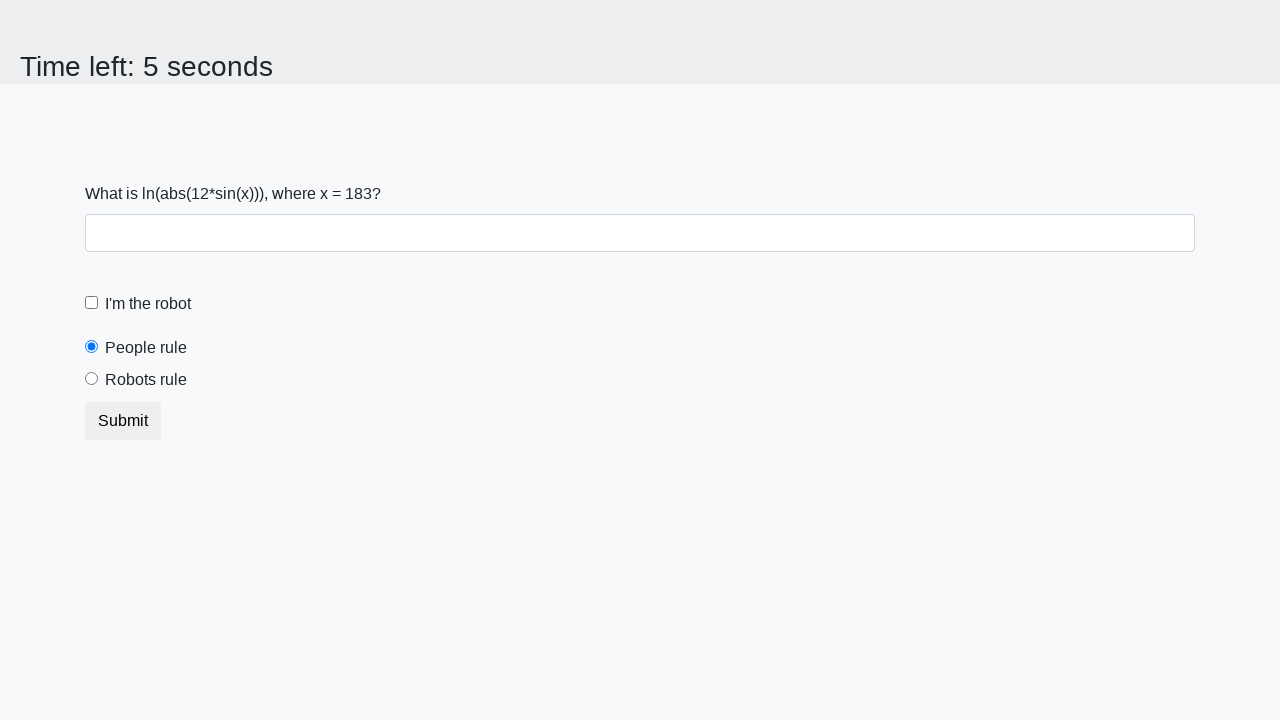